Tests the search filter functionality on a product offers page by entering "Rice" in the search field and verifying that the filtered results match

Starting URL: https://rahulshettyacademy.com/seleniumPractise/#/offers

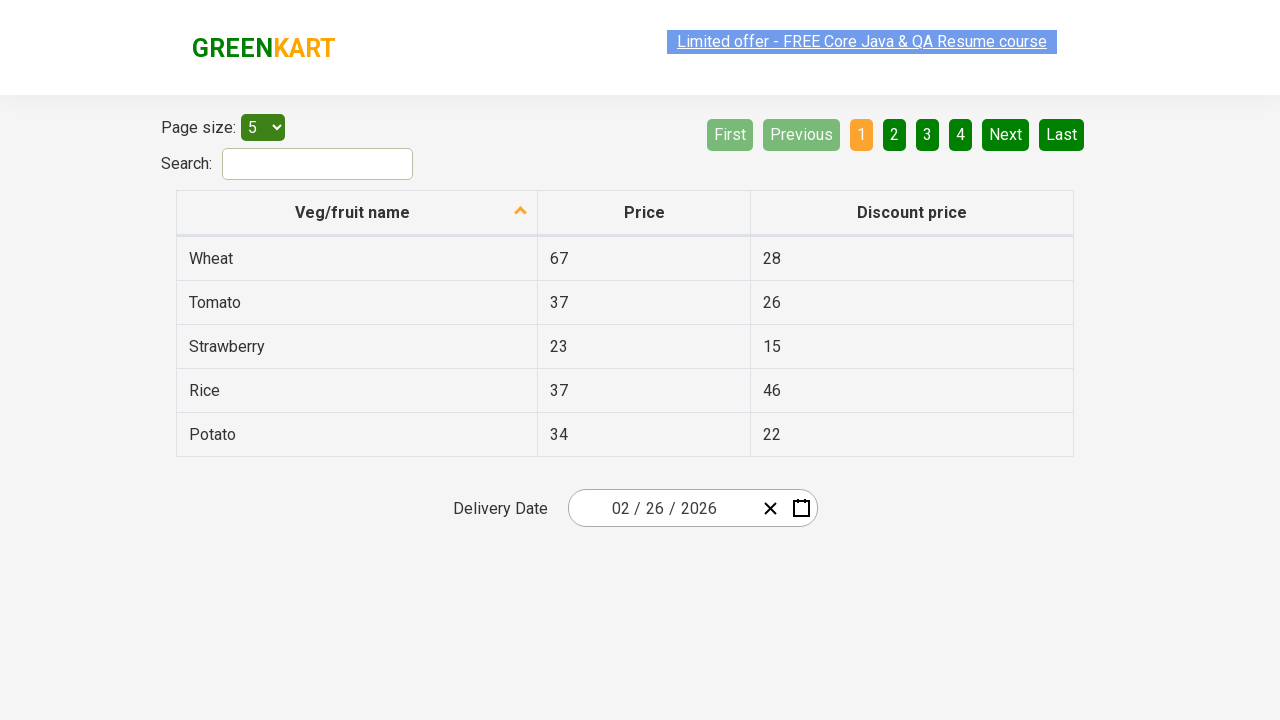

Entered 'Rice' in the search field on #search-field
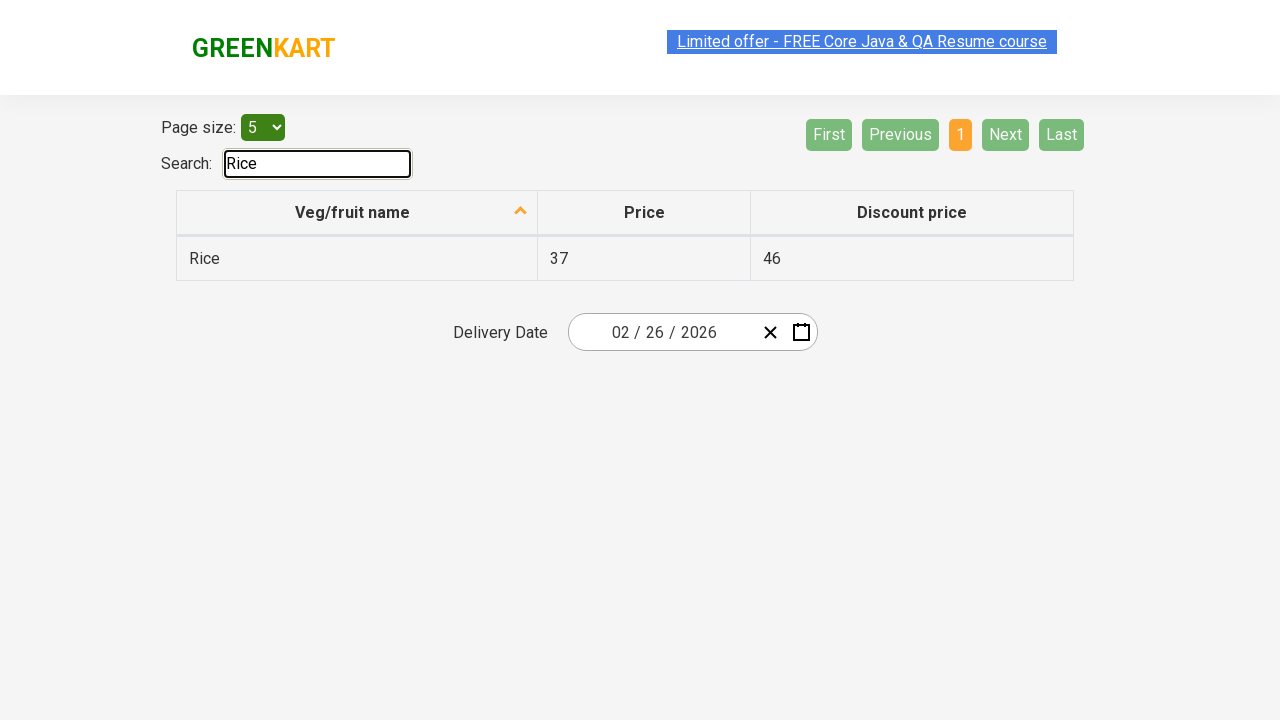

Waited for the table to update with filtered results
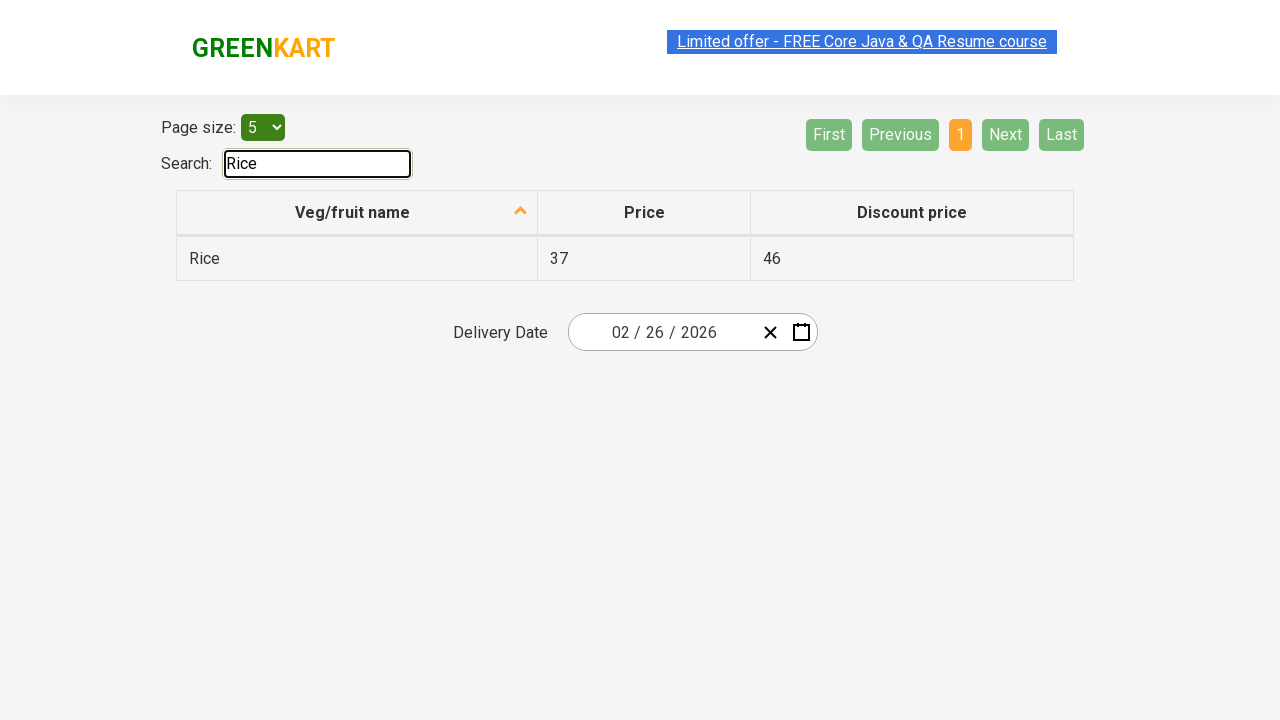

Retrieved all filtered product names from the table
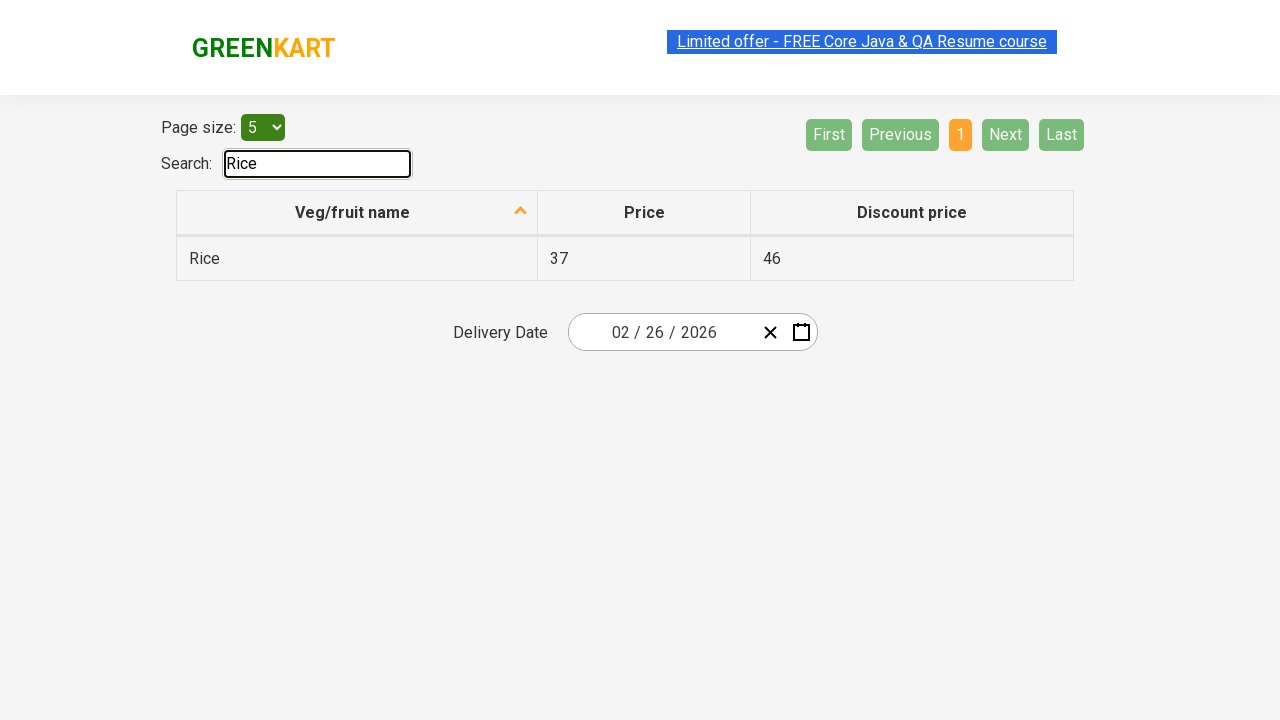

Verified that all filtered results contain 'Rice'
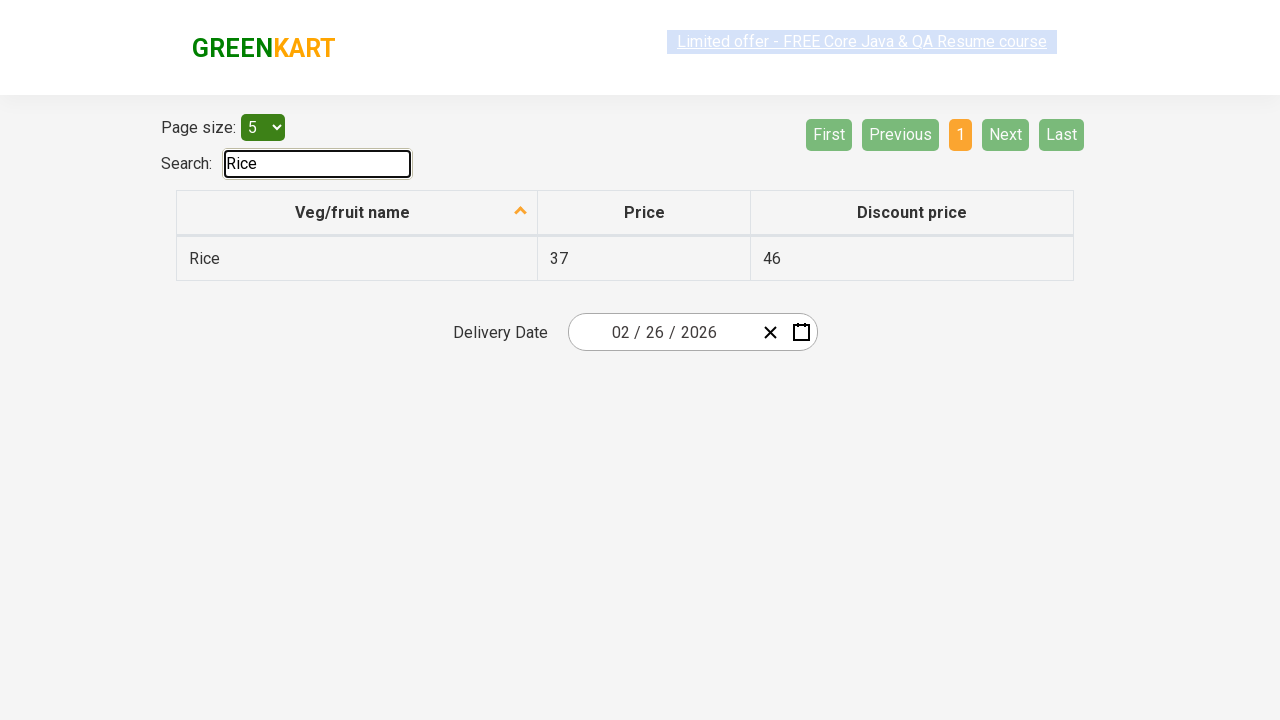

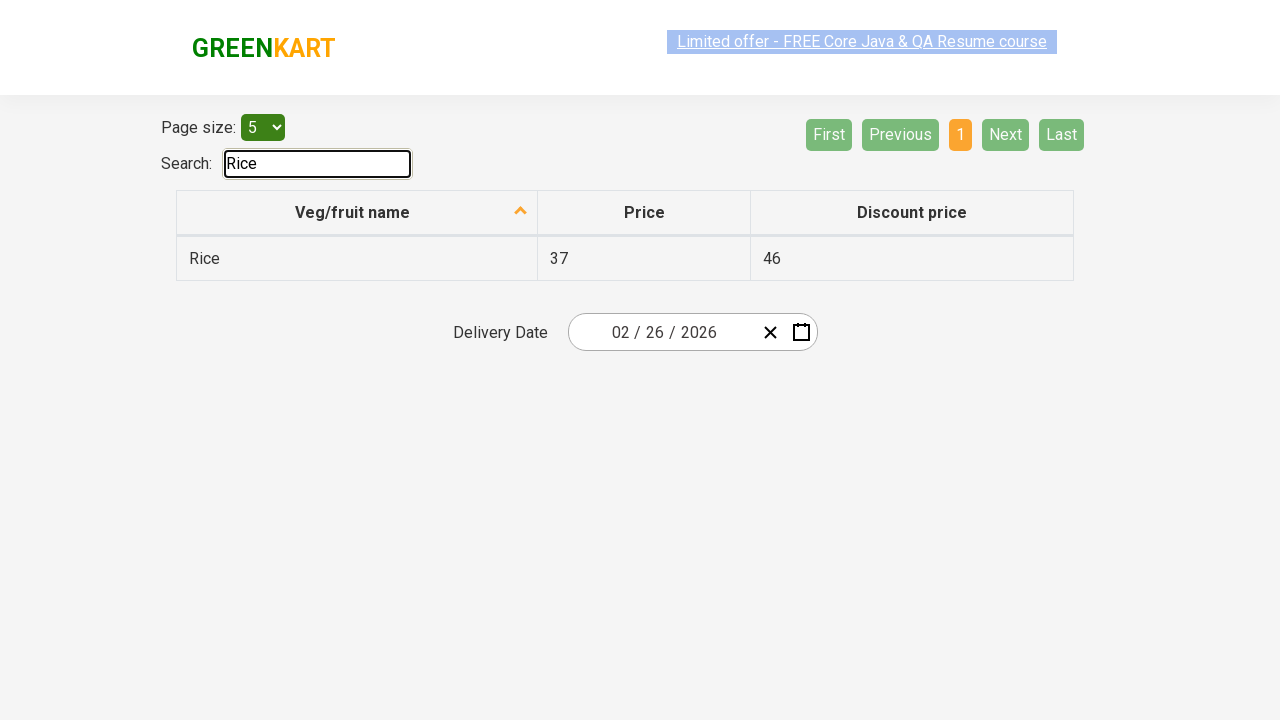